Tests jQuery UI datepicker functionality by navigating to the demo page and clicking on the datepicker input field to open the calendar widget

Starting URL: https://jqueryui.com/datepicker/

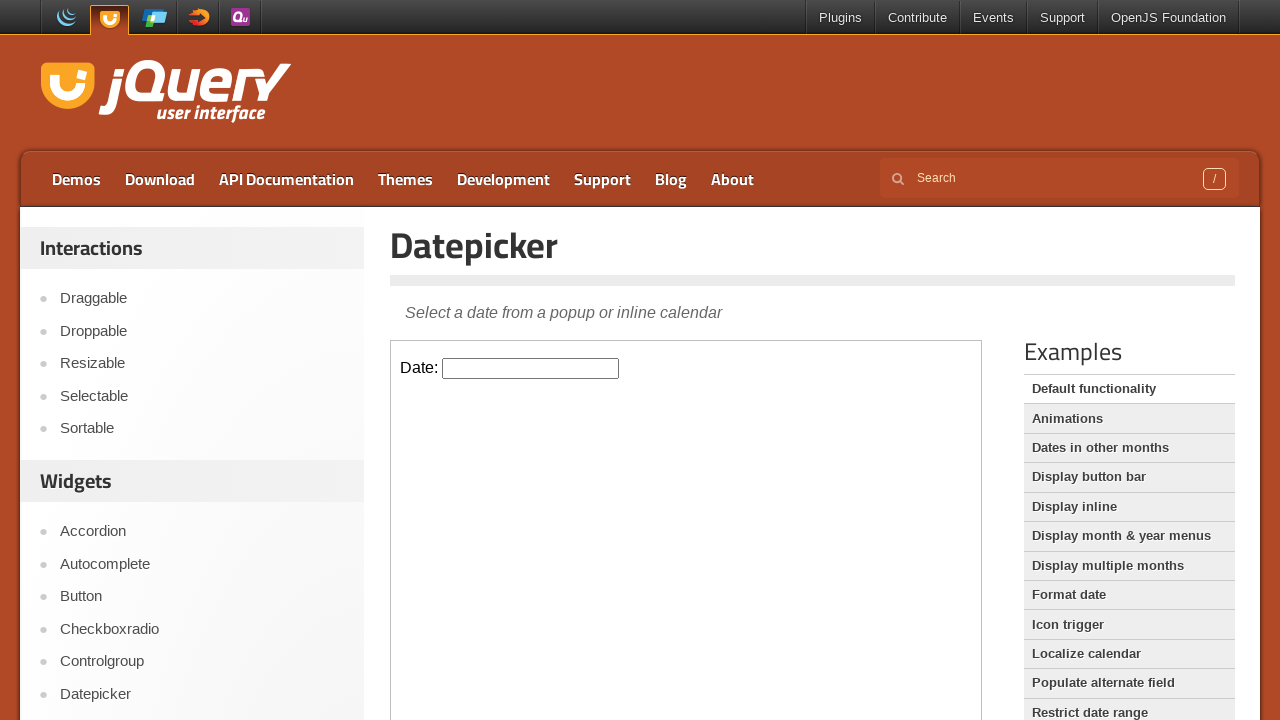

Located the demo iframe containing the datepicker
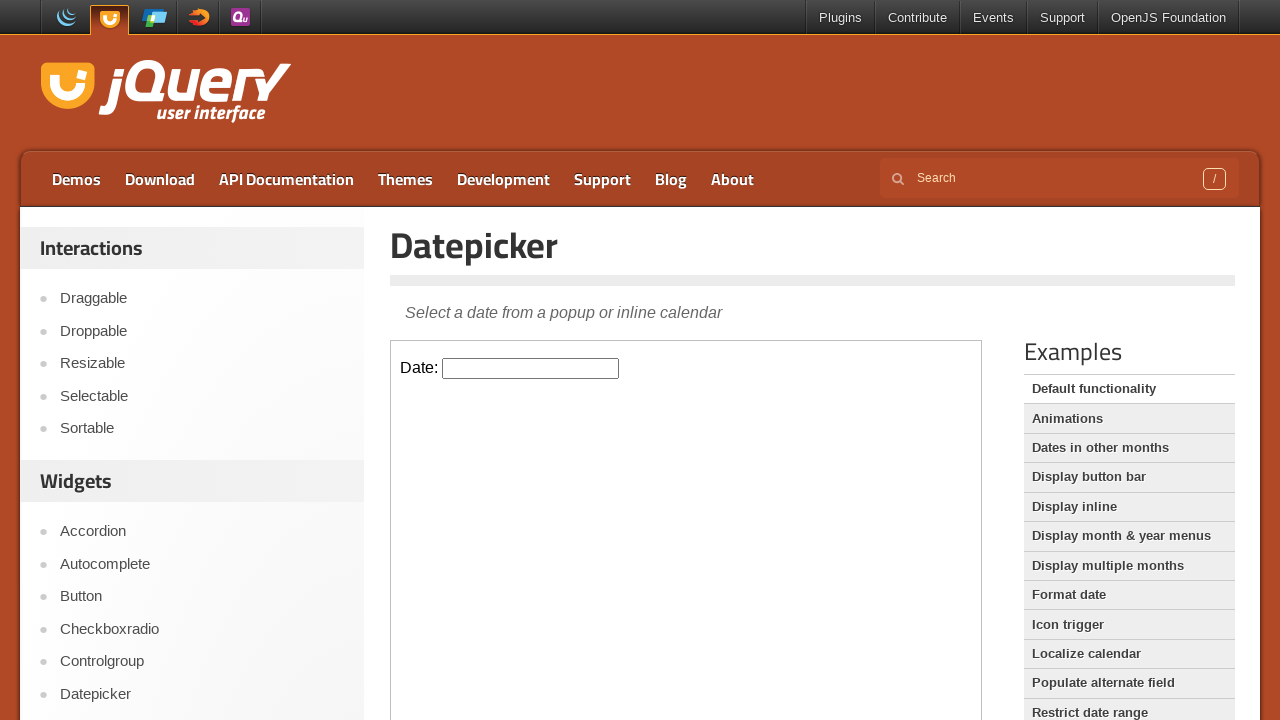

Clicked on the datepicker input field to open the calendar widget at (531, 368) on xpath=//iframe[@class='demo-frame'] >> internal:control=enter-frame >> #datepick
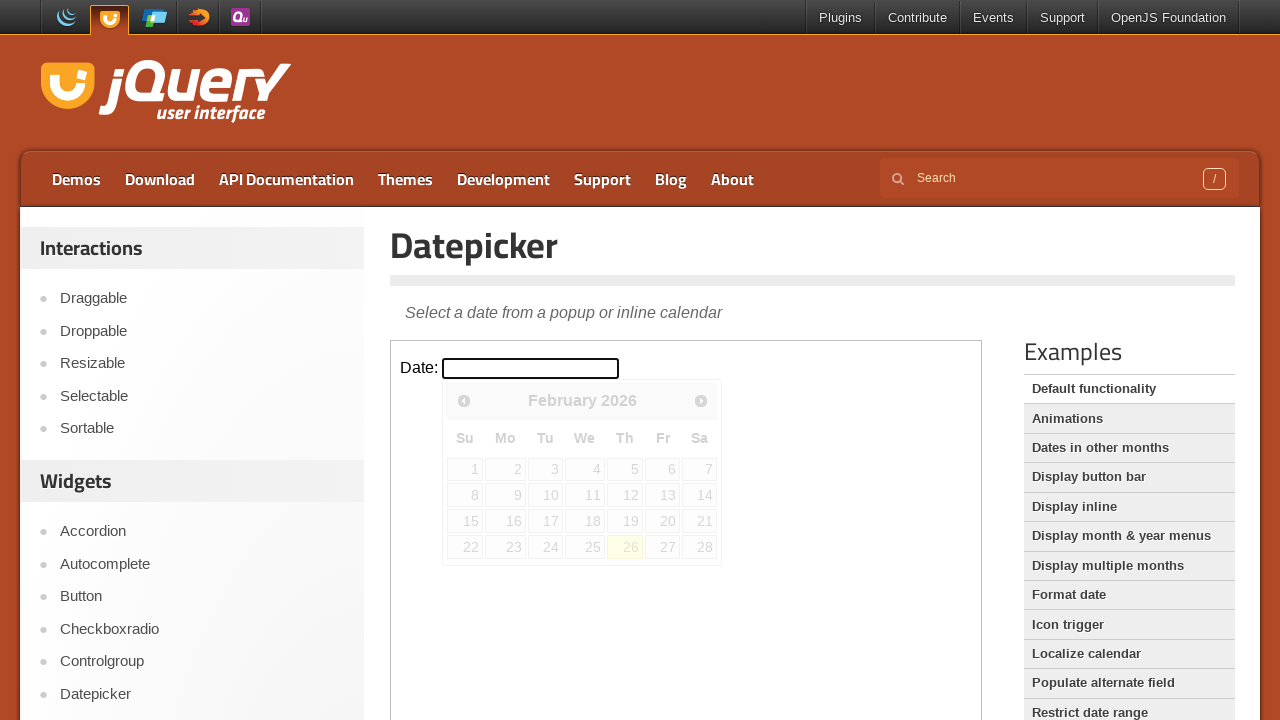

Waited for the datepicker calendar to be visible
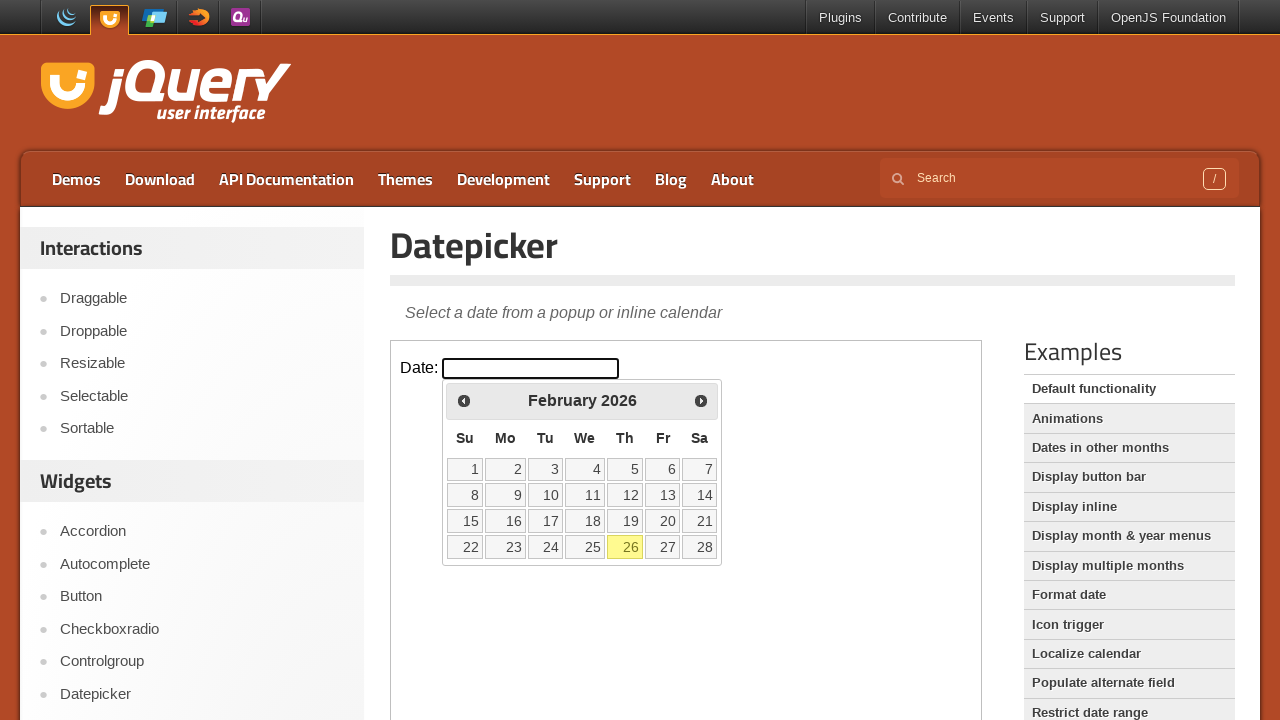

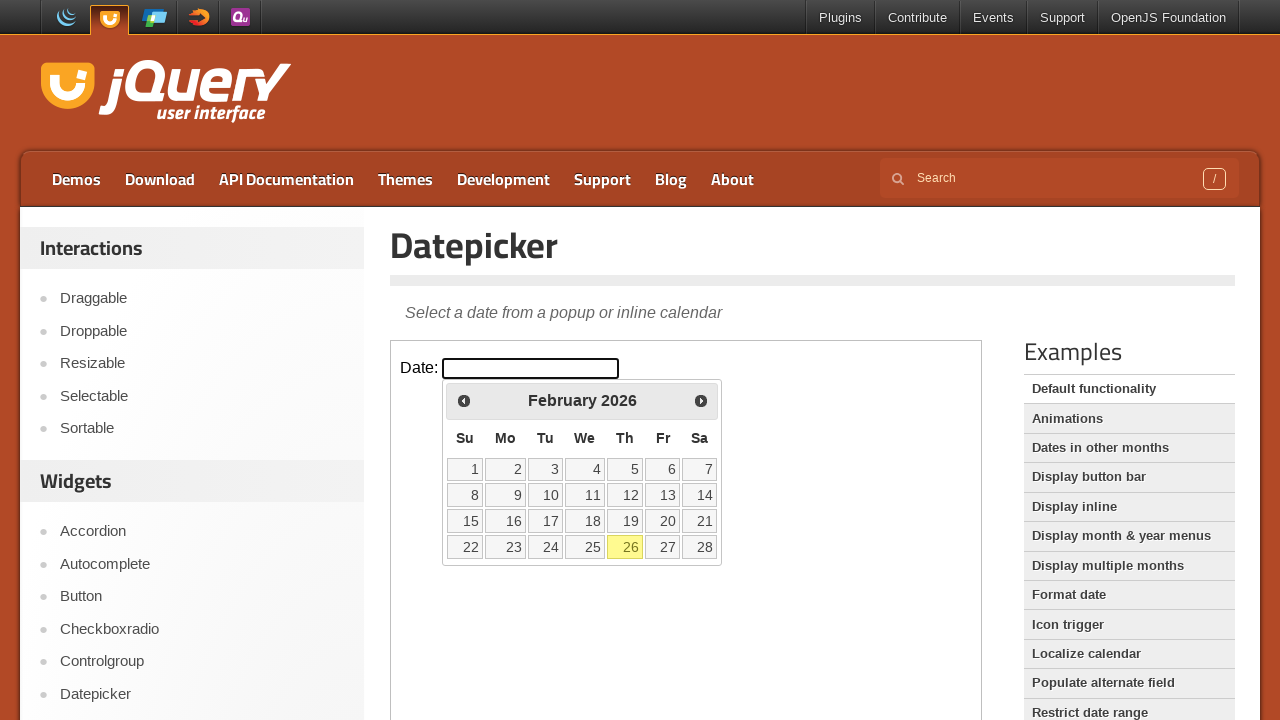